Tests the search functionality with an empty search query to verify that no results are returned when no search term is provided

Starting URL: https://www.99-bottles-of-beer.net/

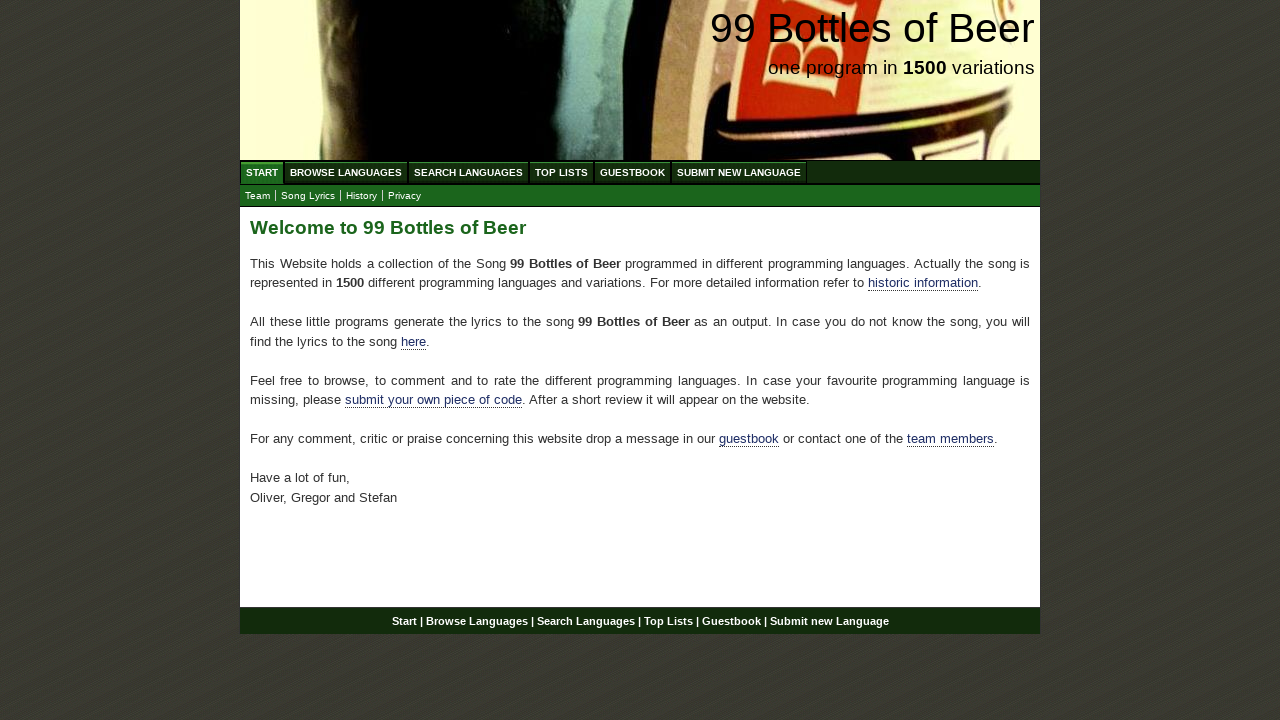

Clicked on Search Languages menu at (468, 172) on xpath=//ul[@id='menu']/li/a[@href='/search.html']
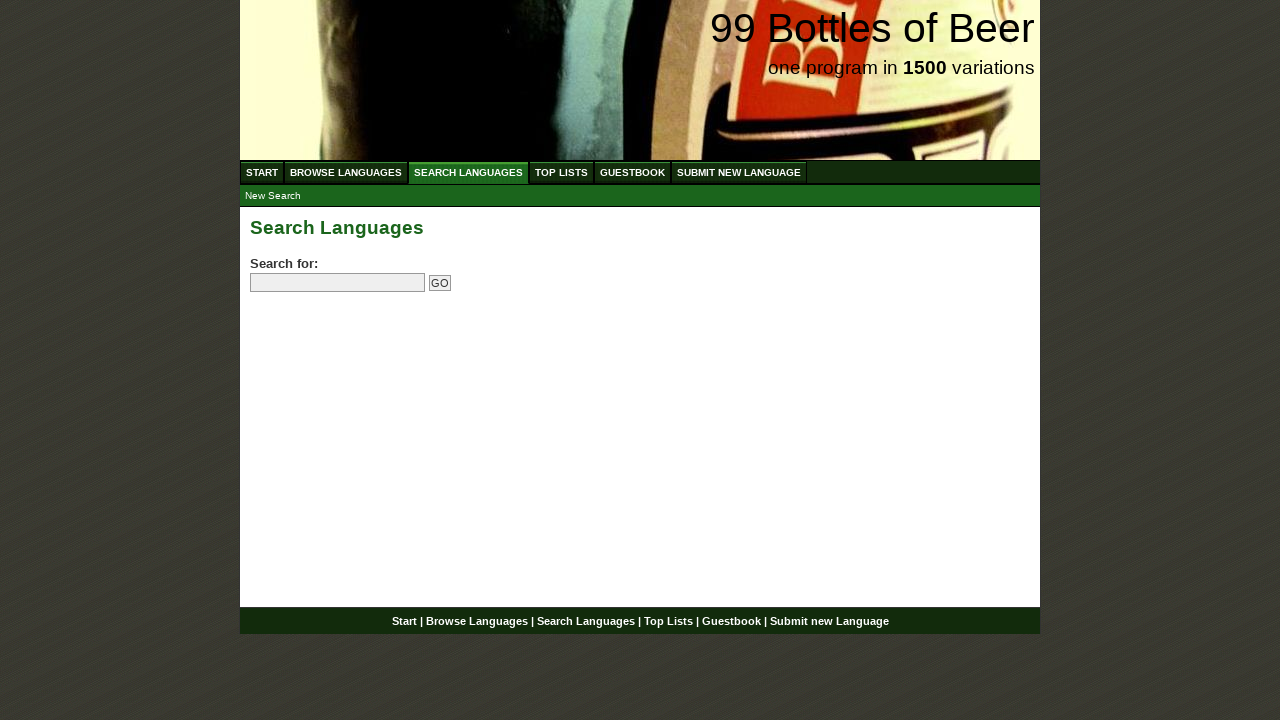

Clicked the Go button without entering any search term at (440, 283) on input[name='submitsearch']
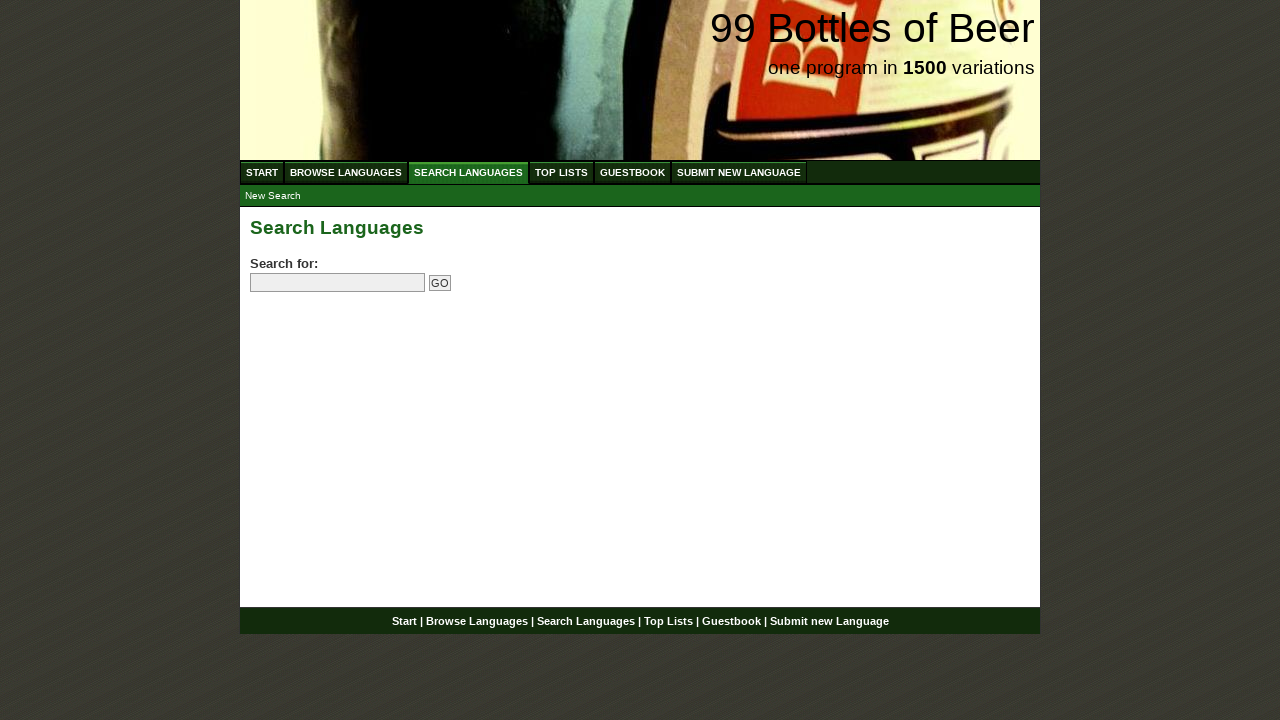

Waited for page to finish loading (networkidle)
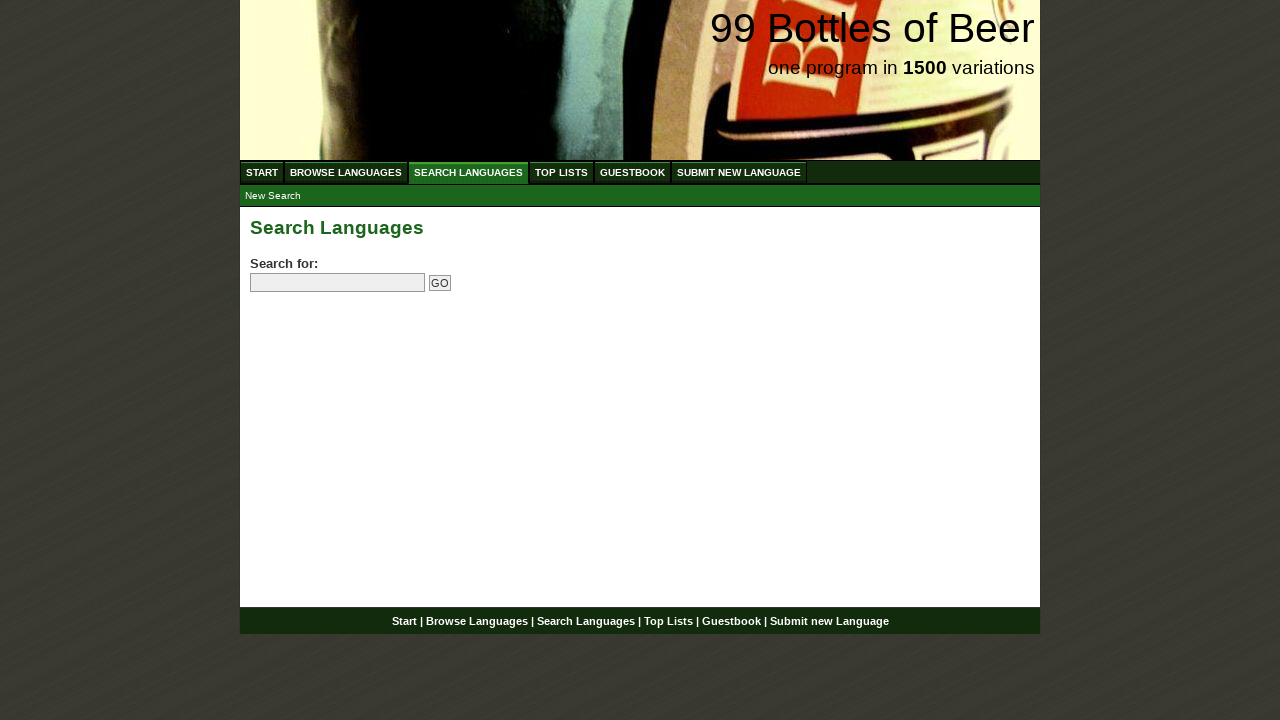

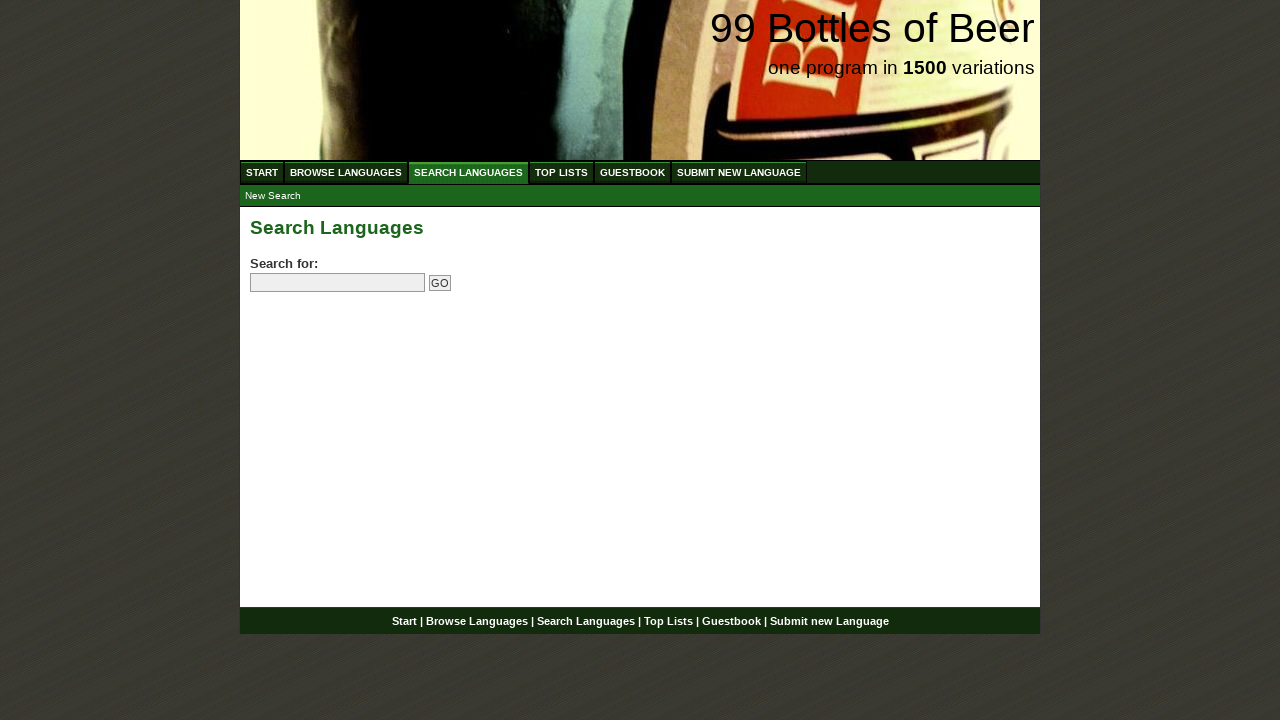